Tests hovering over multiple avatar elements in sequence on the Hovers page

Starting URL: https://practice.cydeo.com/

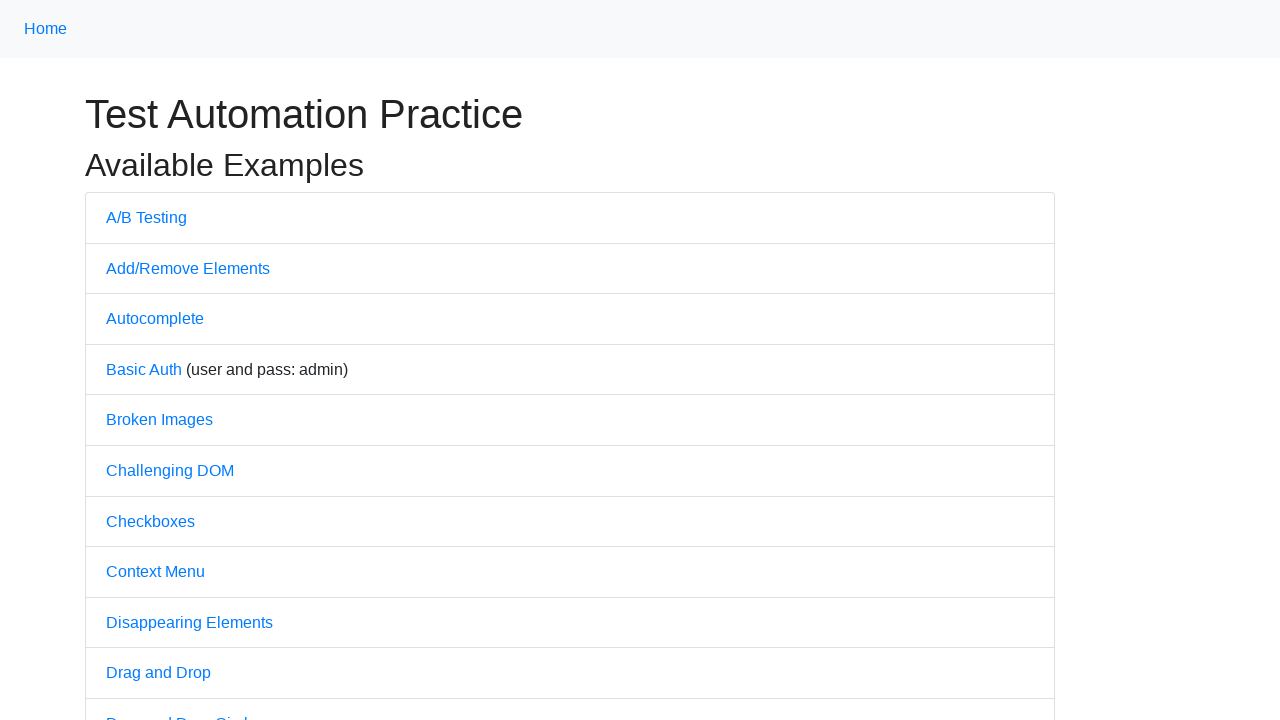

Clicked on Hovers link at (132, 360) on text='Hovers'
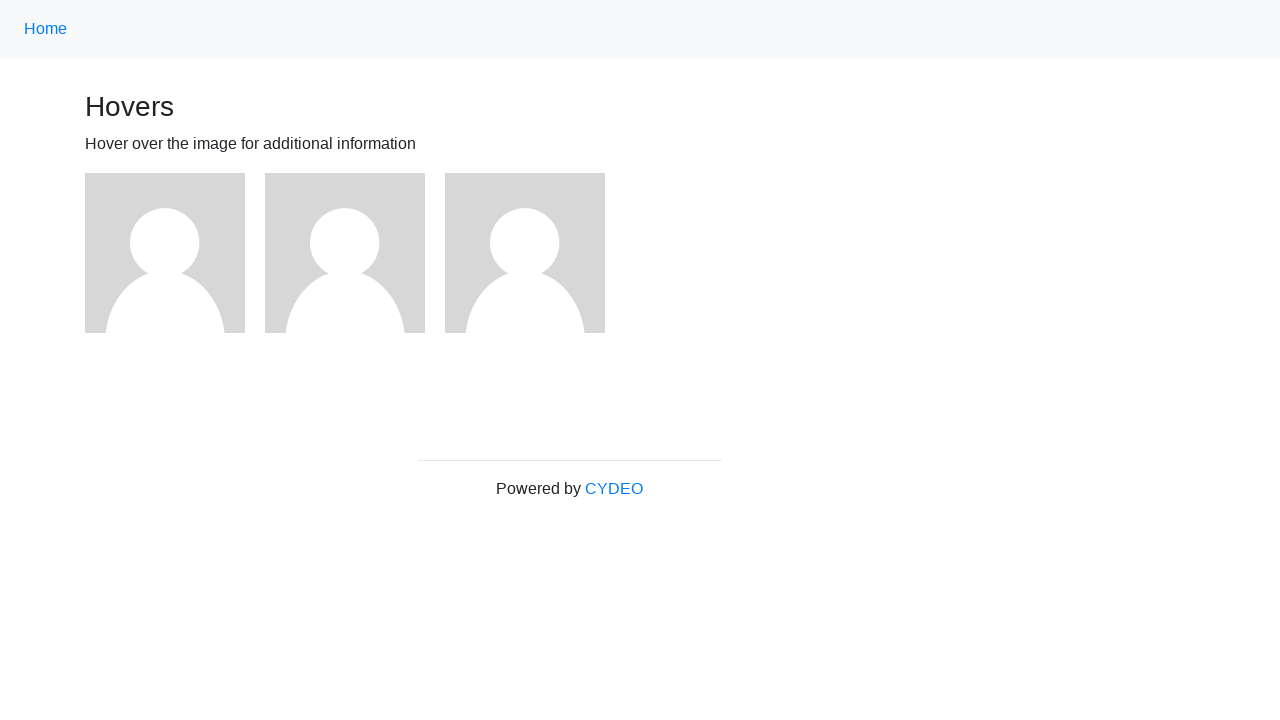

Waited for avatar elements to load on Hovers page
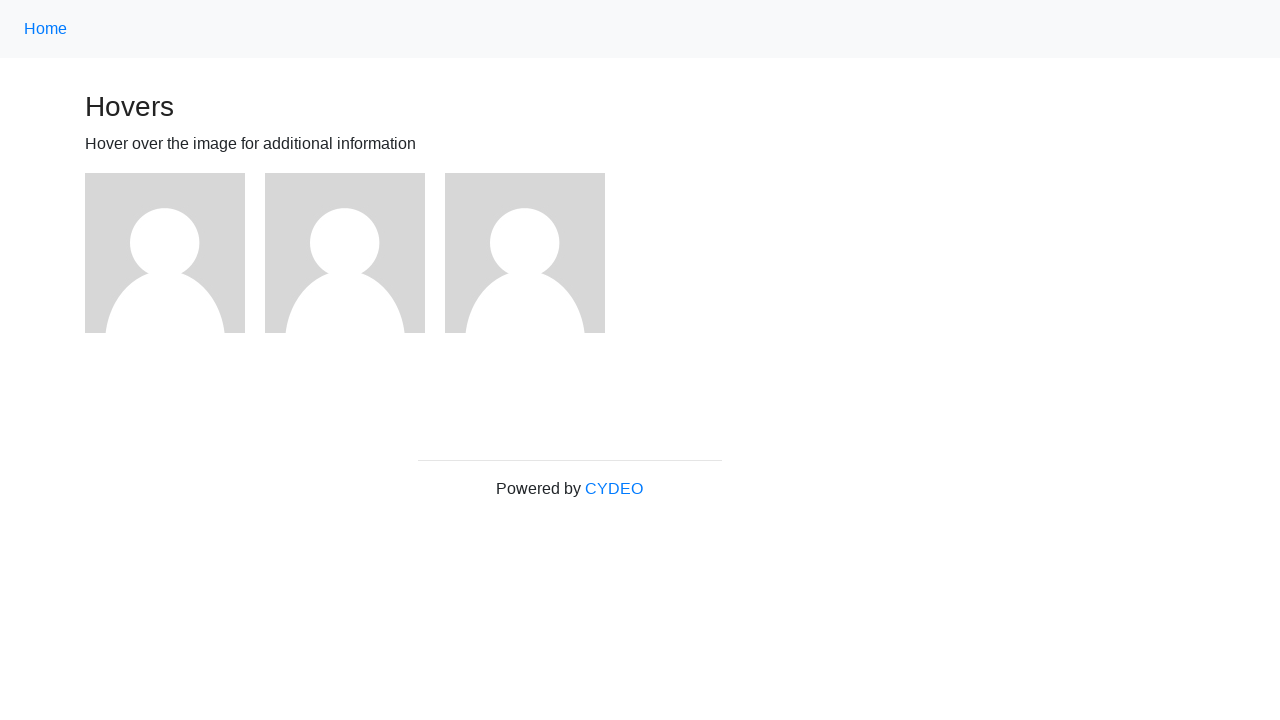

Hovered over avatar element 1 at (165, 253) on xpath=//img[@src='/img/avatar-blank.jpg' and @alt='User Avatar'] >> nth=0
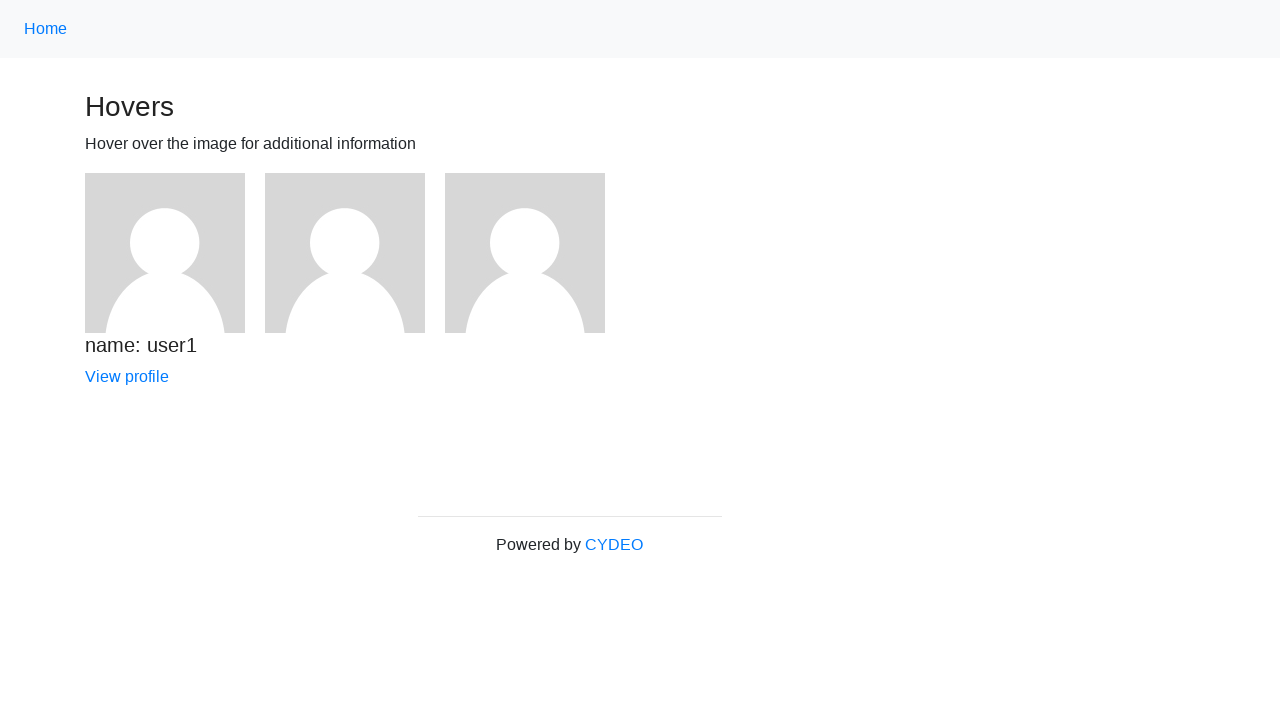

Hovered over avatar element 2 at (345, 253) on xpath=//img[@src='/img/avatar-blank.jpg' and @alt='User Avatar'] >> nth=1
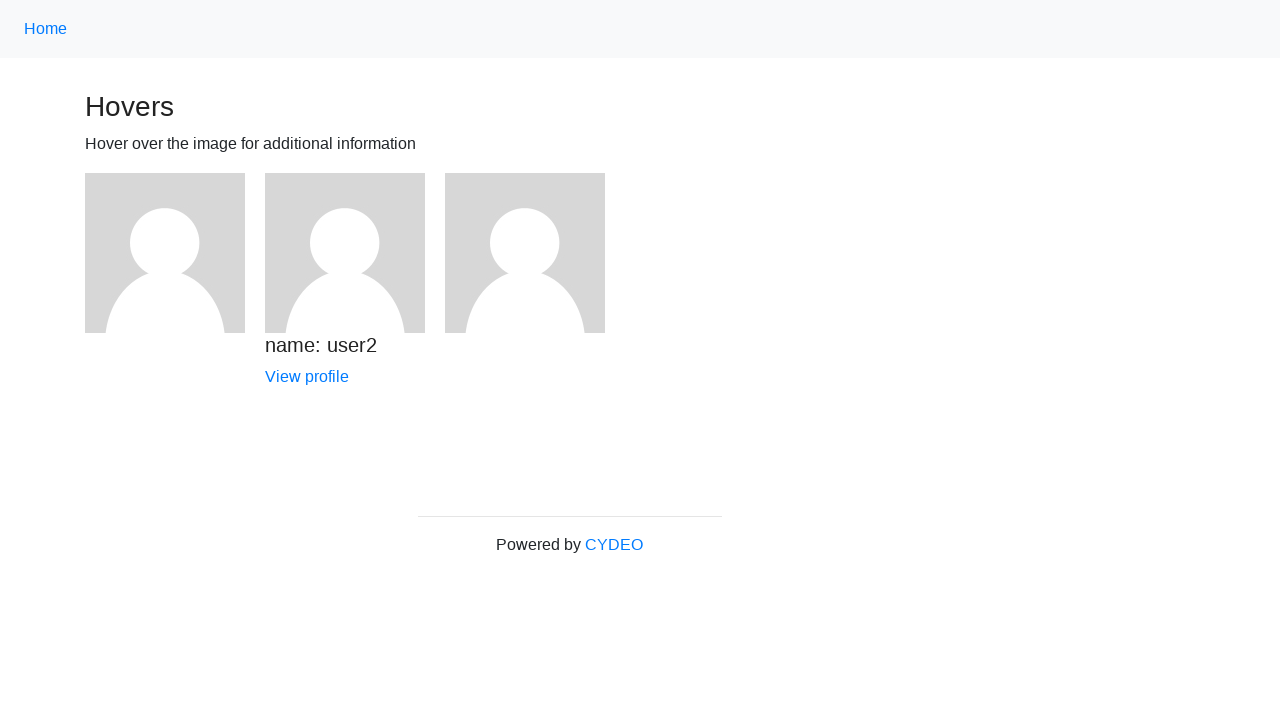

Hovered over avatar element 3 at (525, 253) on xpath=//img[@src='/img/avatar-blank.jpg' and @alt='User Avatar'] >> nth=2
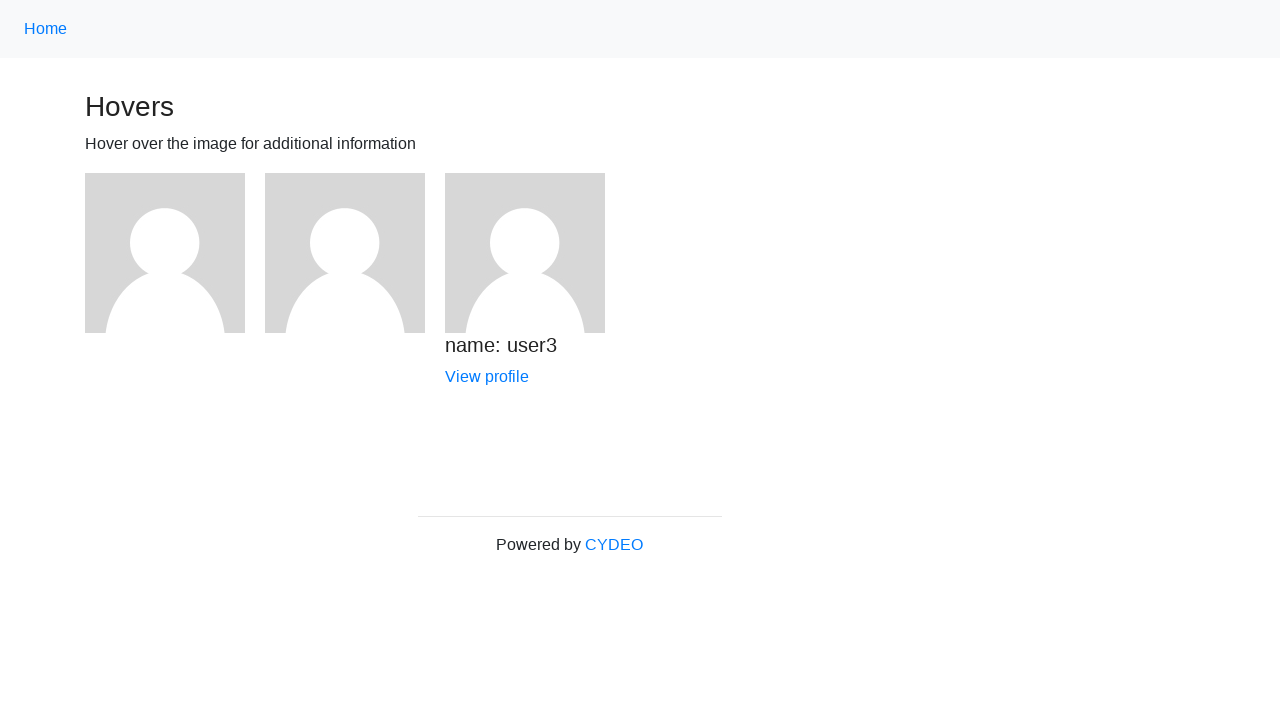

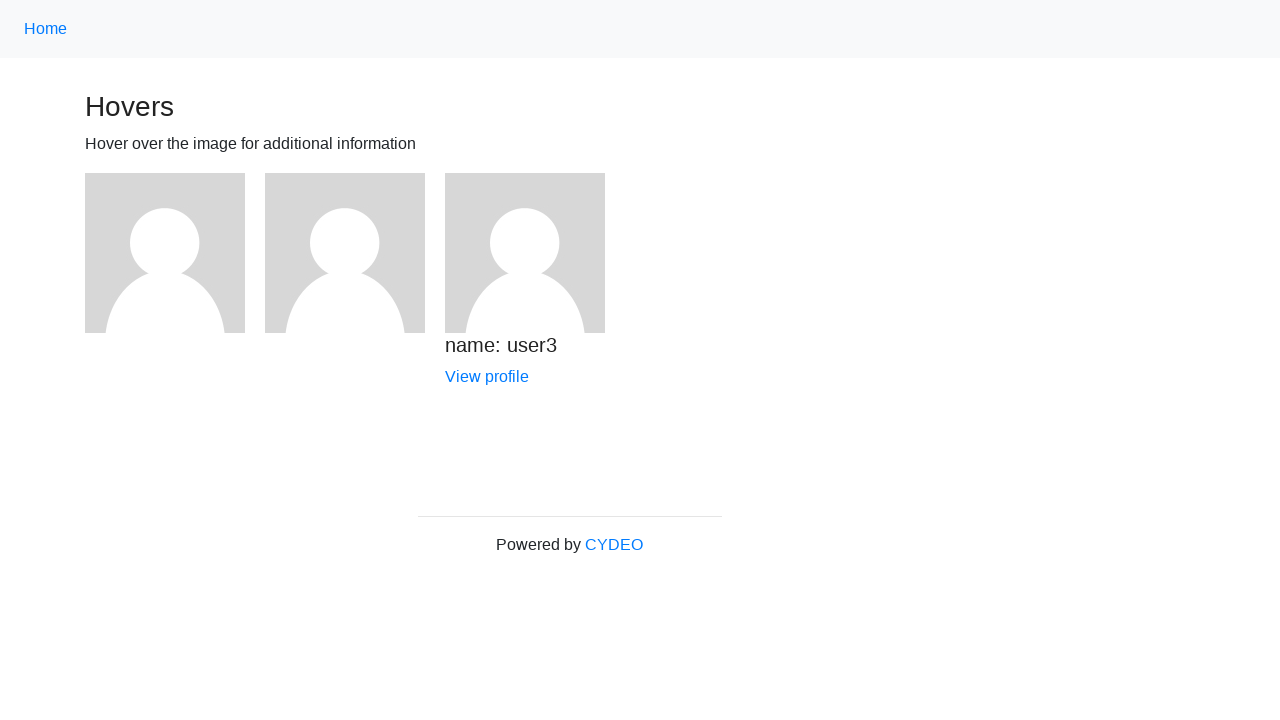